Tests basic form element interactions on a practice automation website by clicking a navigation element, filling email and password fields in a demo form, submitting it, and handling the resulting alert.

Starting URL: http://automationbykrishna.com/#

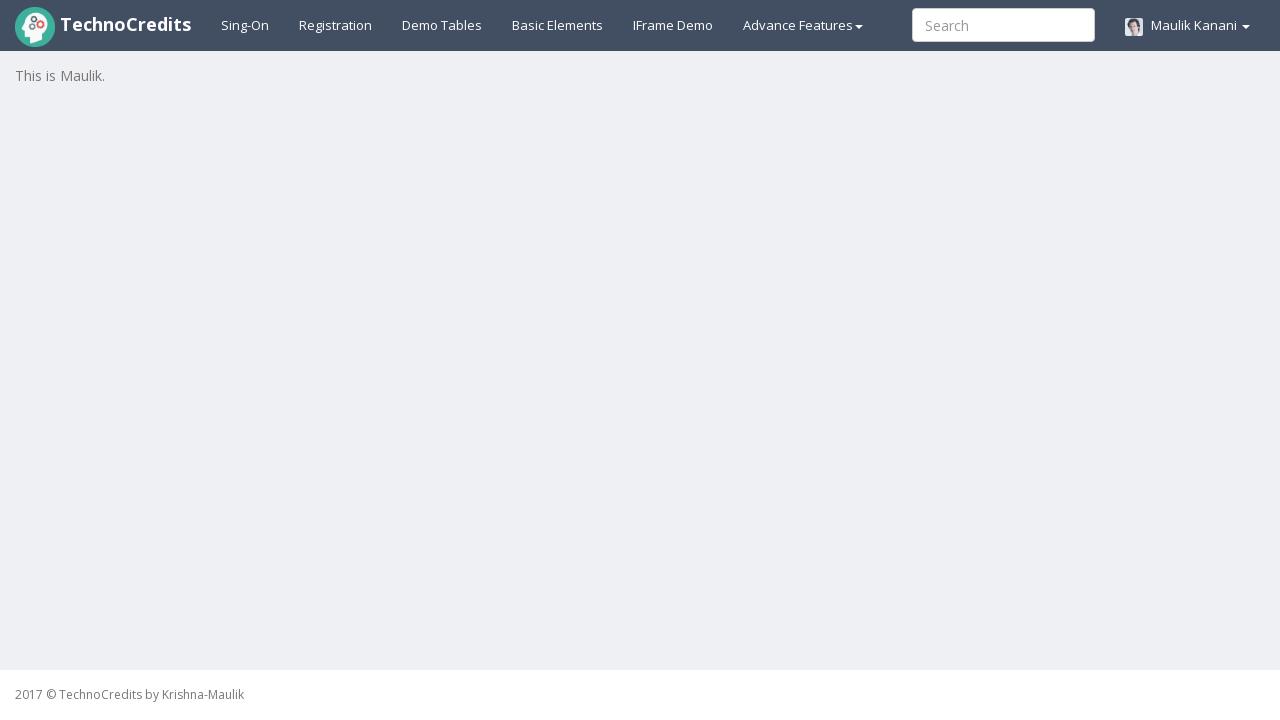

Clicked on basic elements navigation section at (558, 25) on #basicelements
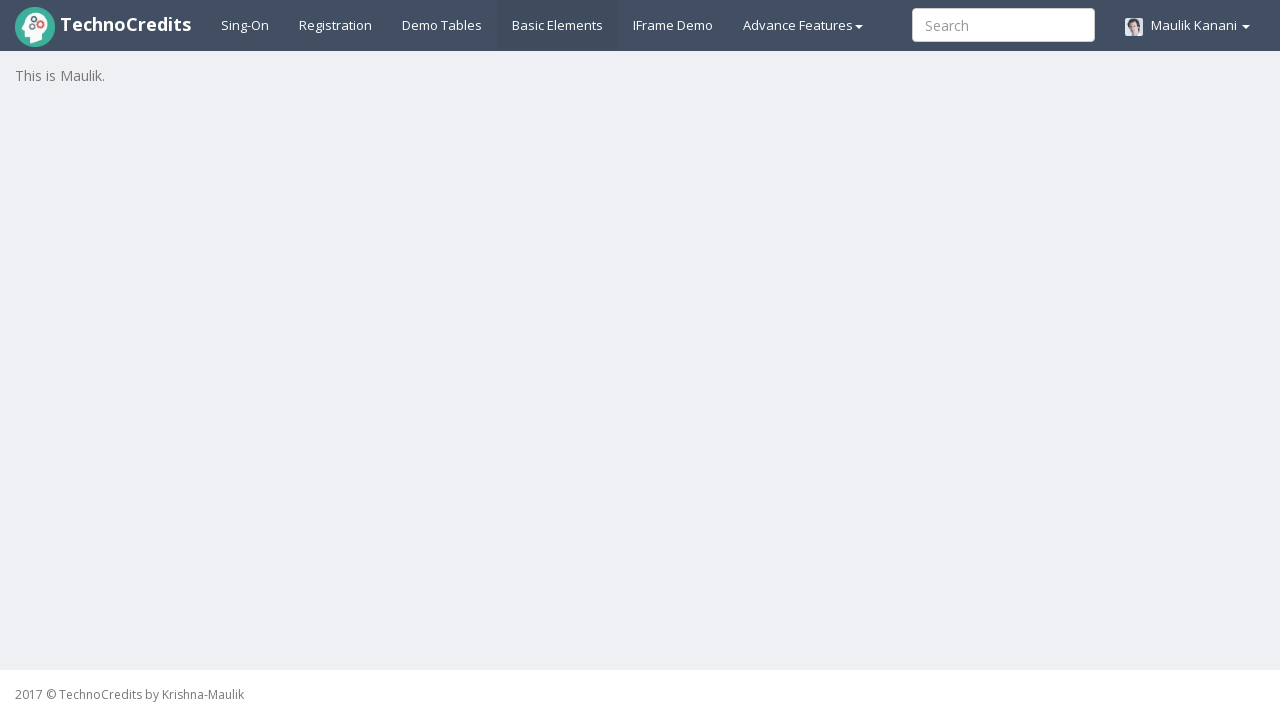

Email input field is now visible
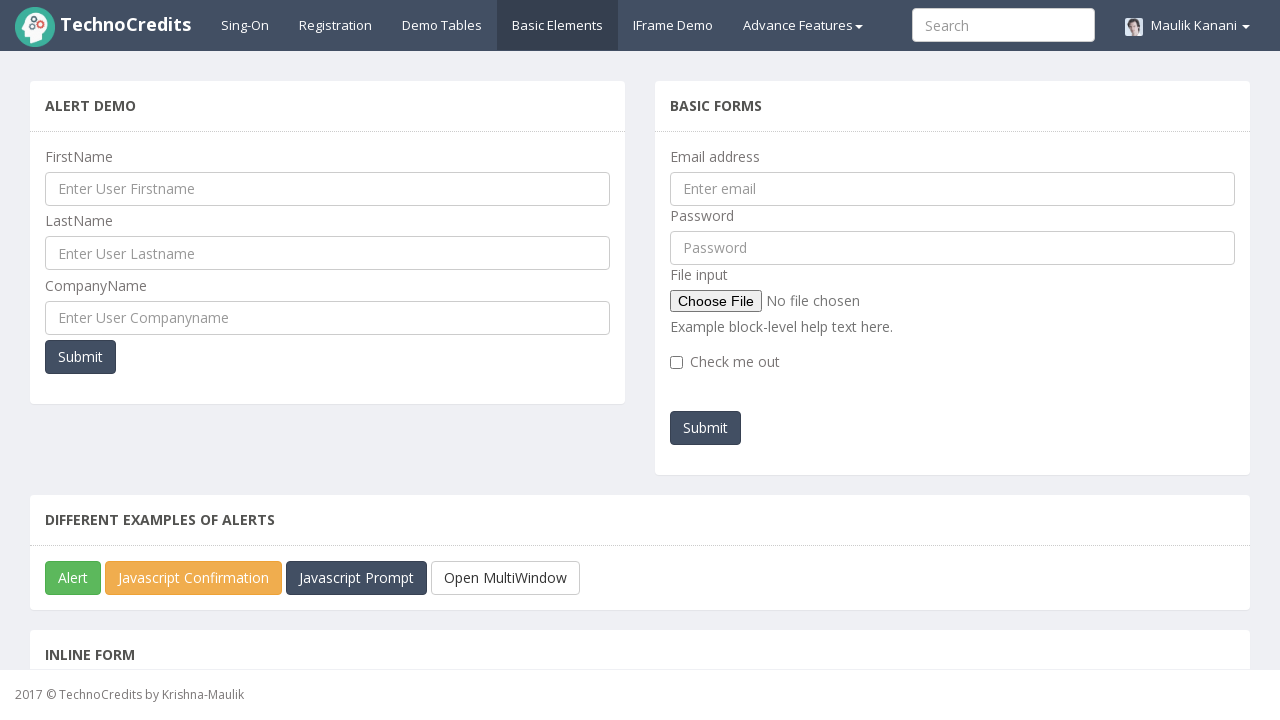

Filled email field with testuser.demo@example.com on input[name='emailId']
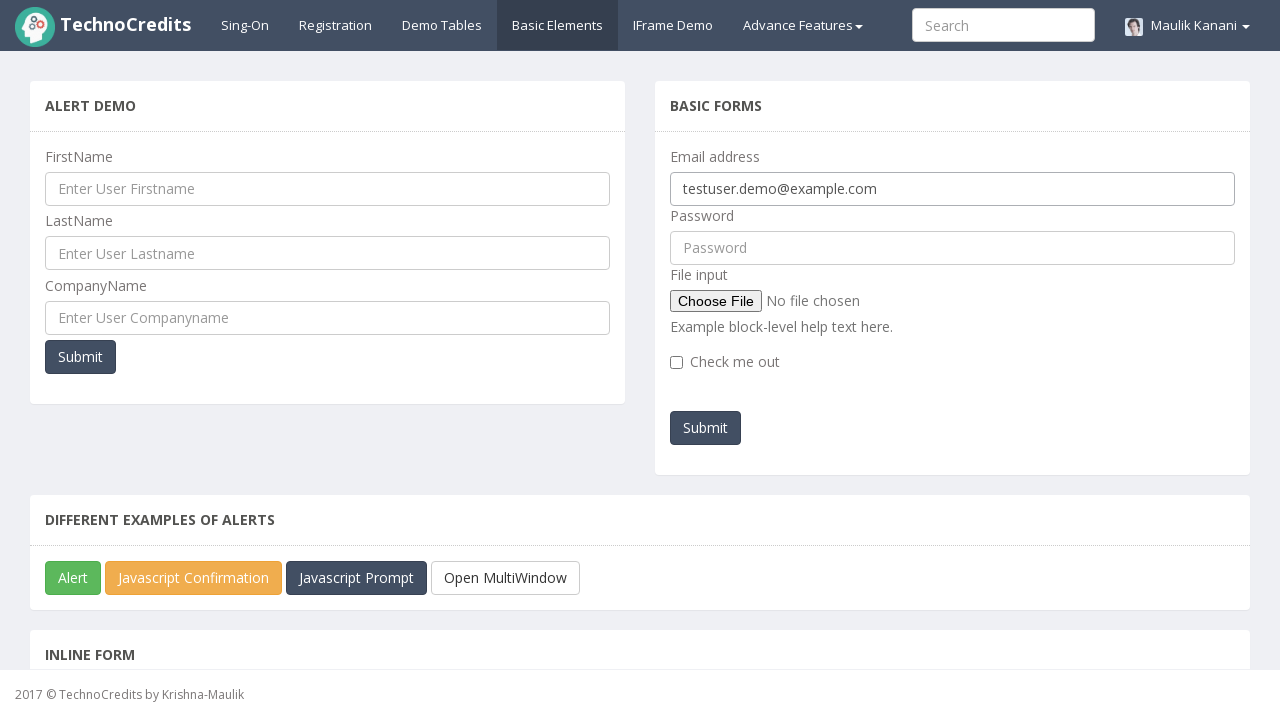

Filled password field with DemoPass123 on #pwd
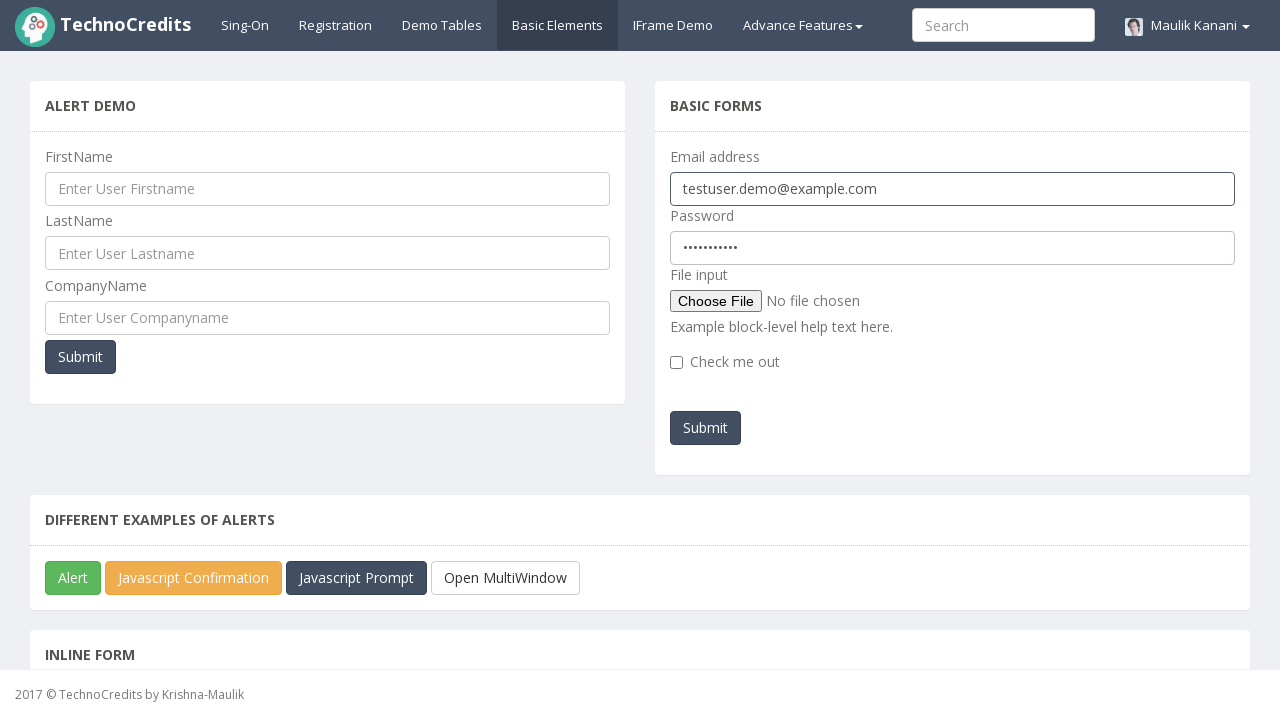

Clicked submit button to submit the form at (706, 428) on #submitb2
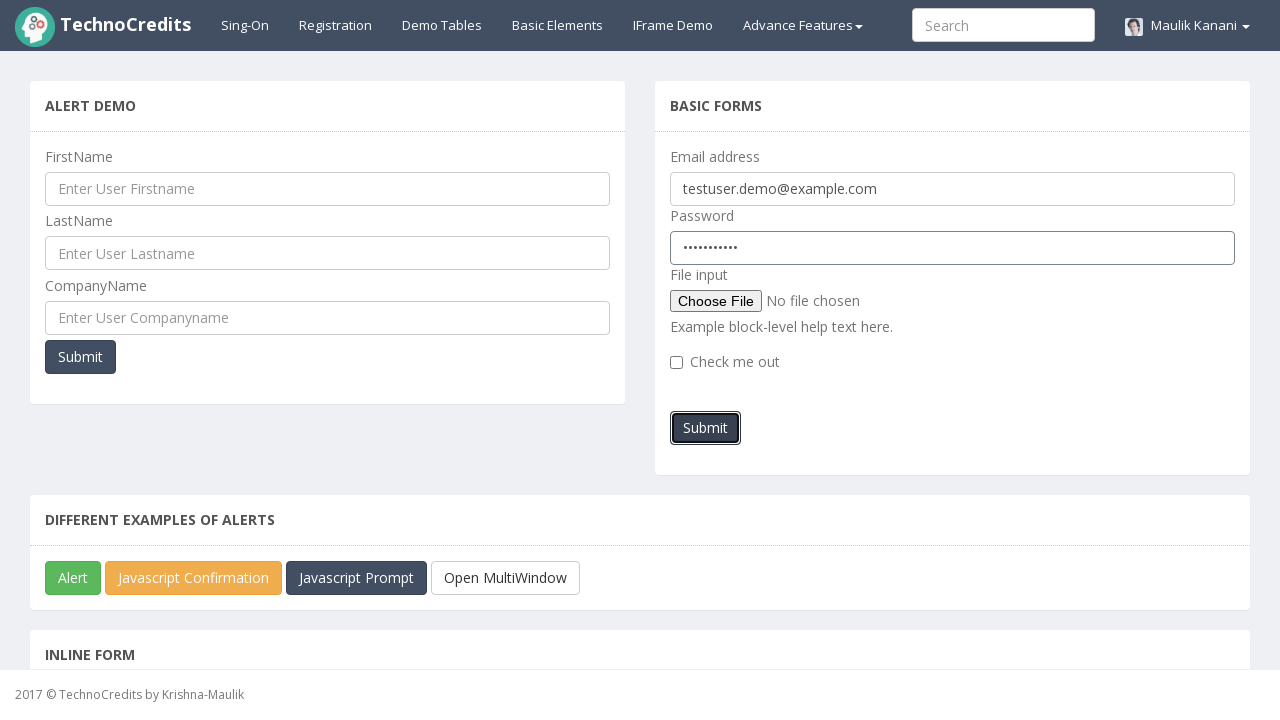

Set up alert dialog handler to accept alerts
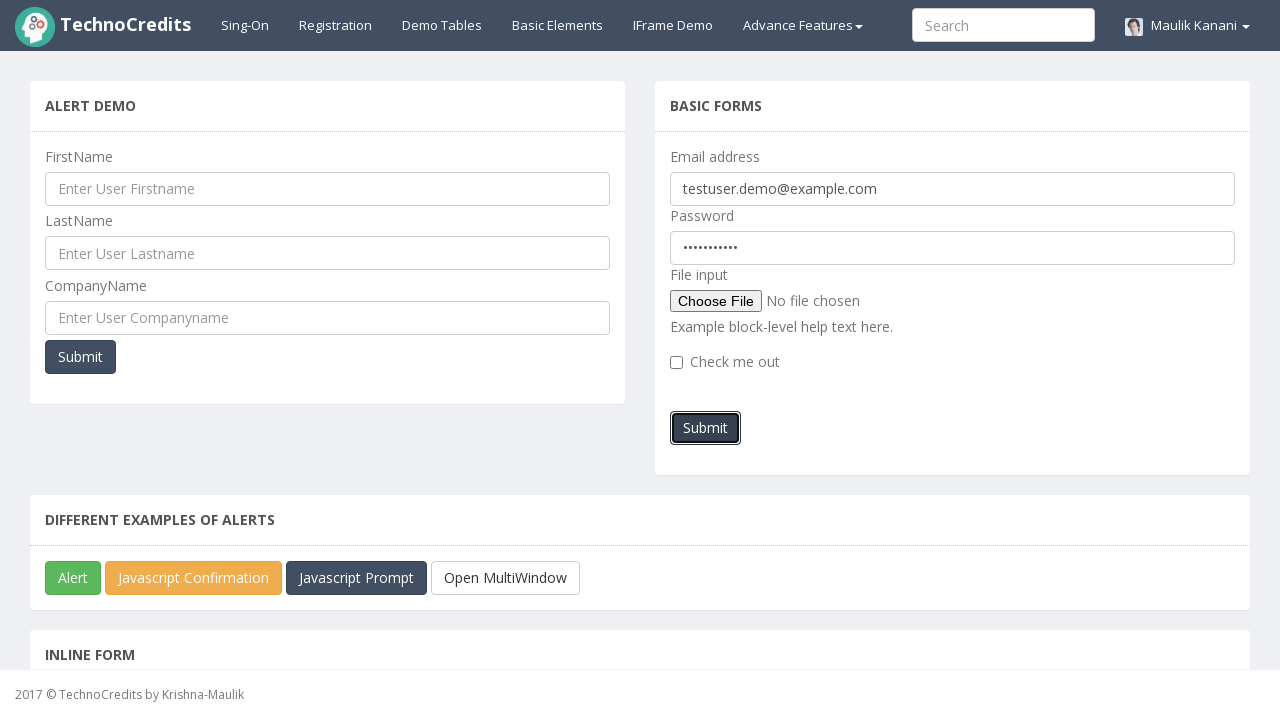

Waited for alert dialog to appear and be processed
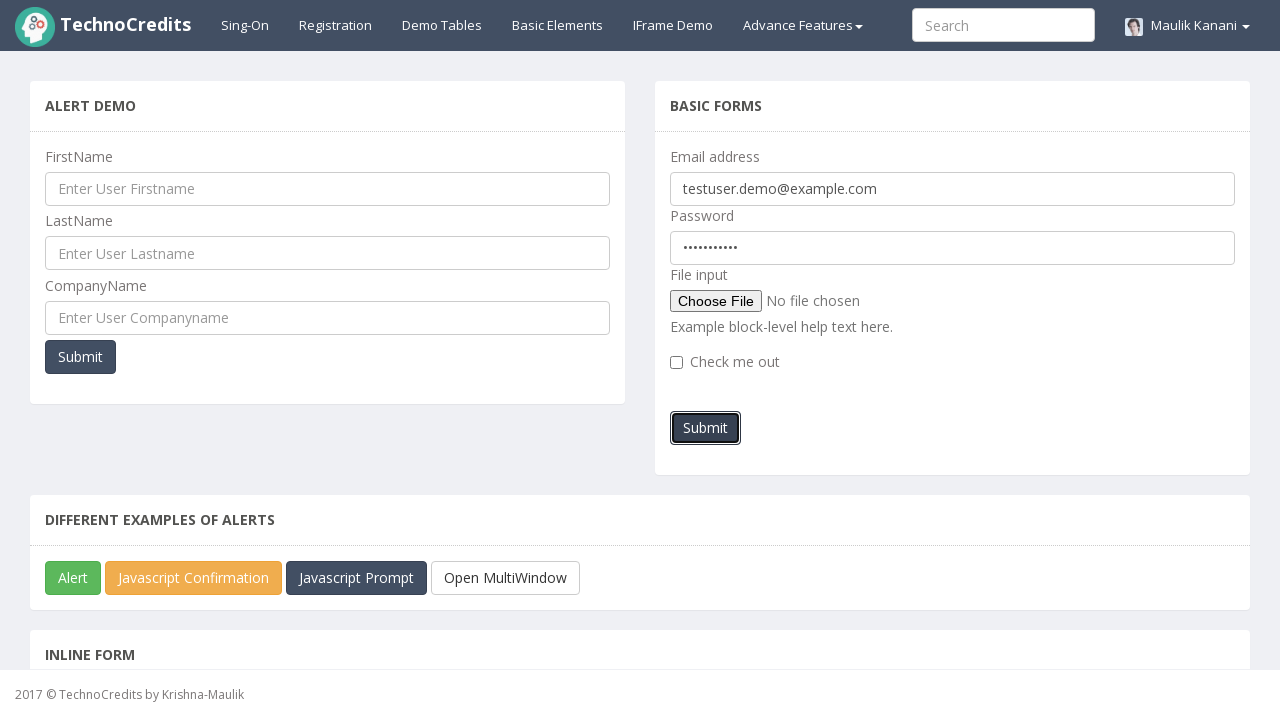

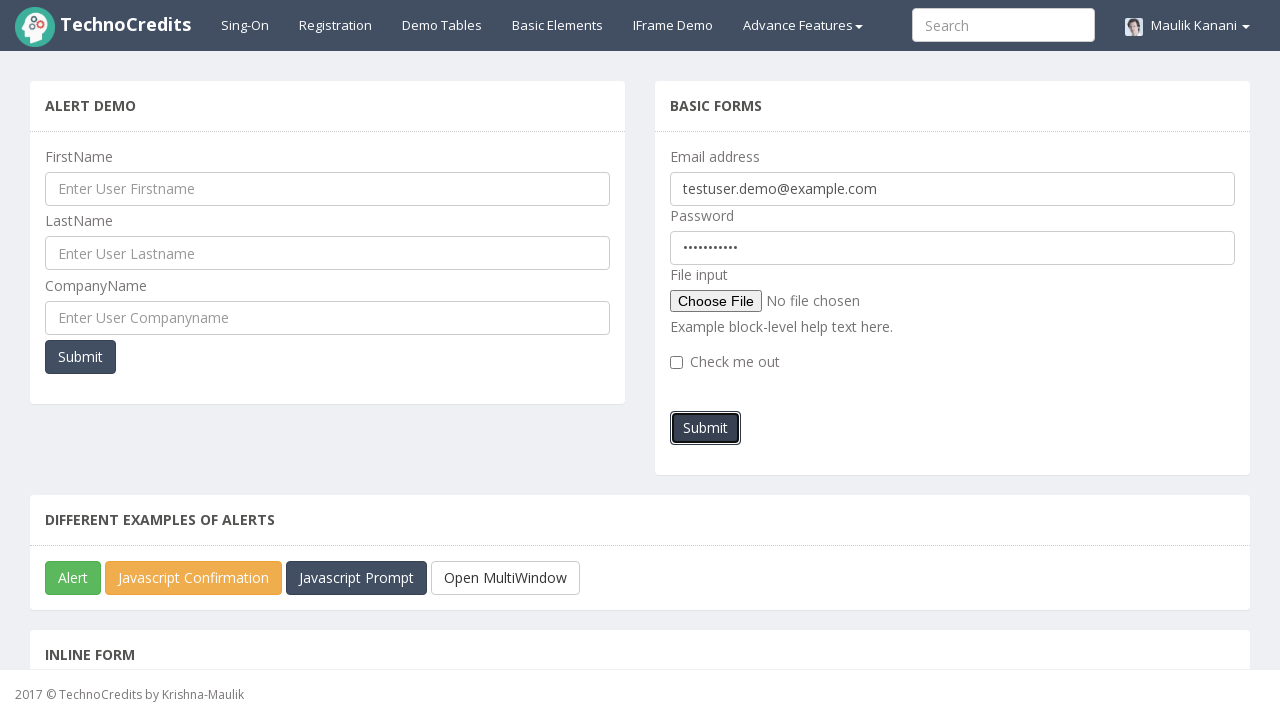